Tests train search functionality on erail.in by entering source station (Pondicherry), destination station (Chennai), and performing a search to display available trains.

Starting URL: https://erail.in/

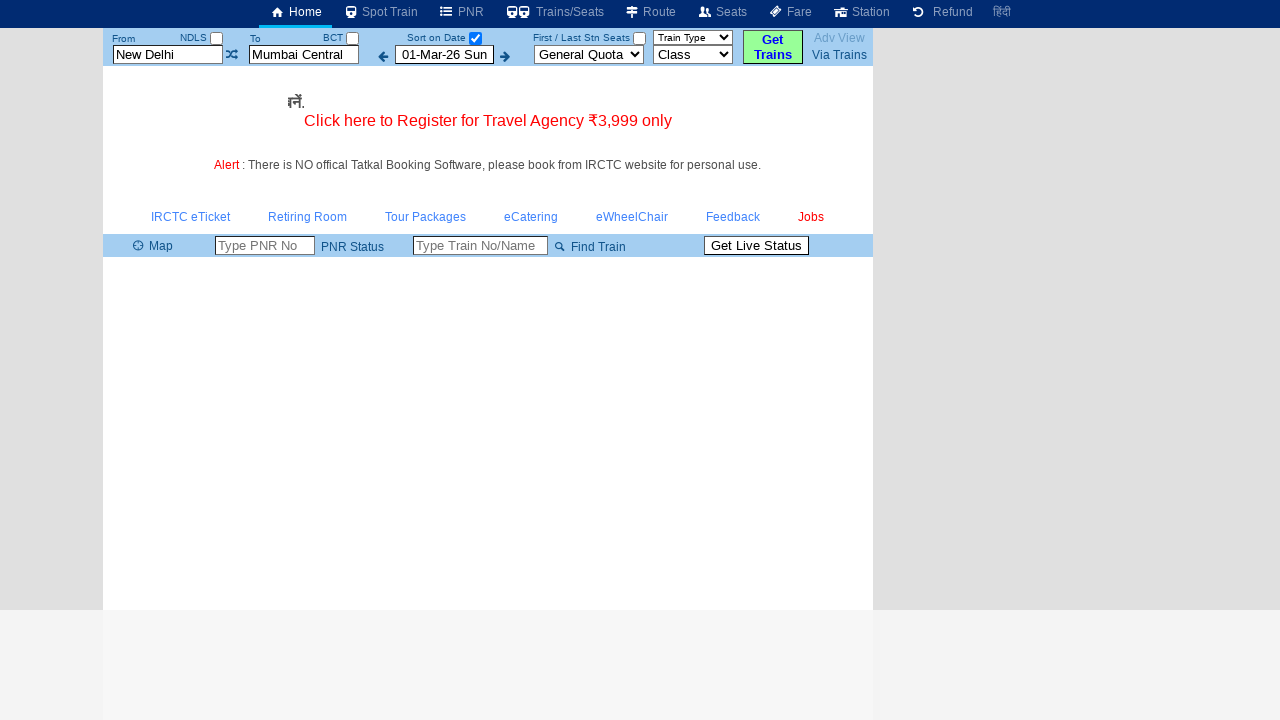

Cleared the 'From' station field on #txtStationFrom
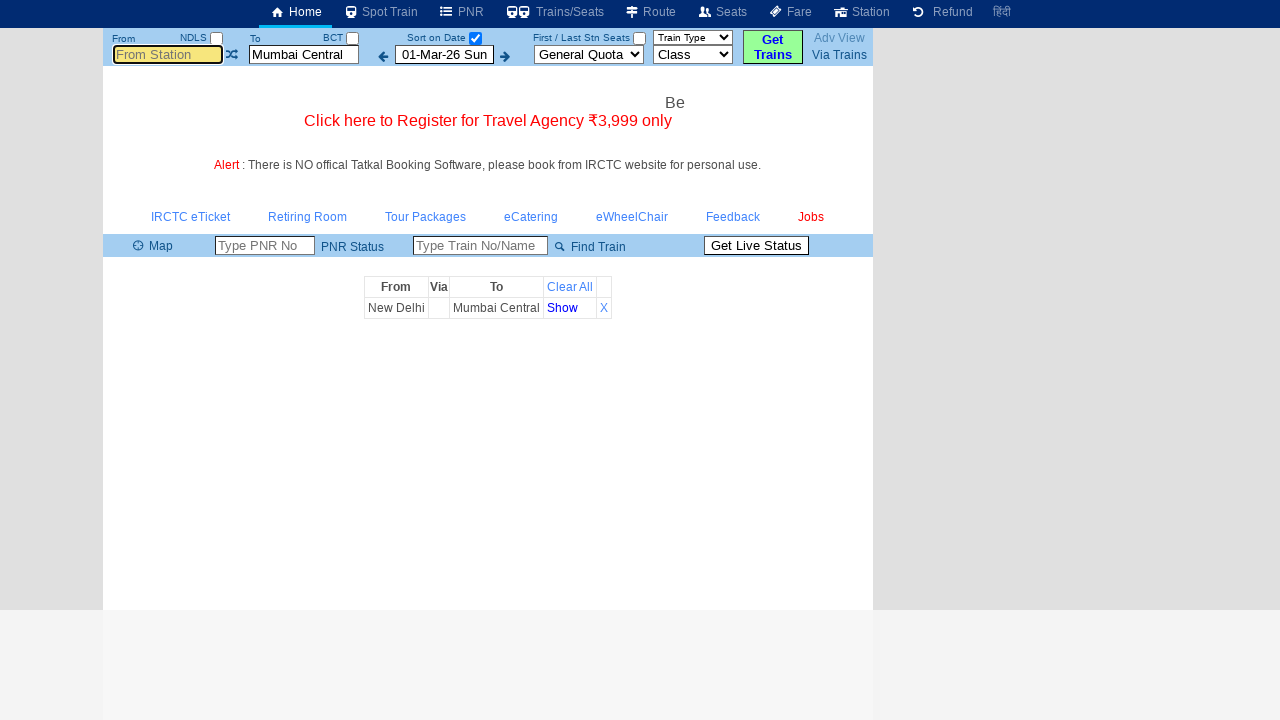

Filled 'From' station field with 'pondicherry' on #txtStationFrom
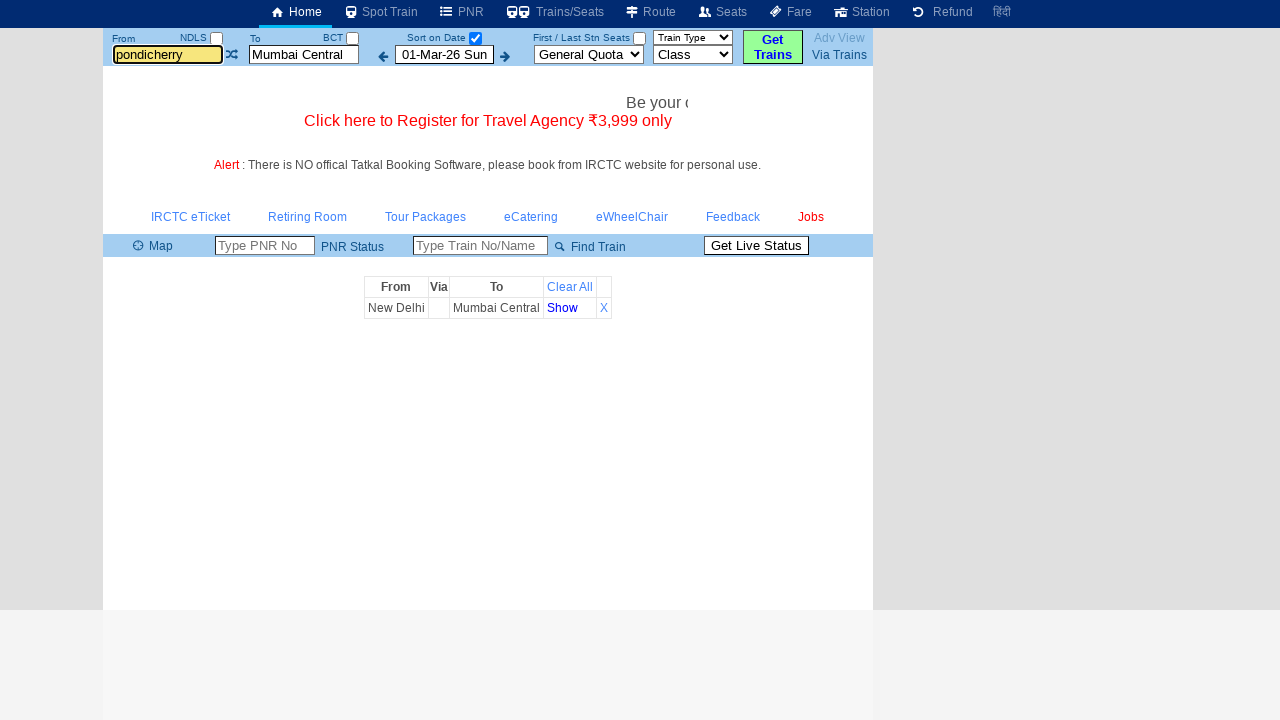

Pressed Tab to move to next field
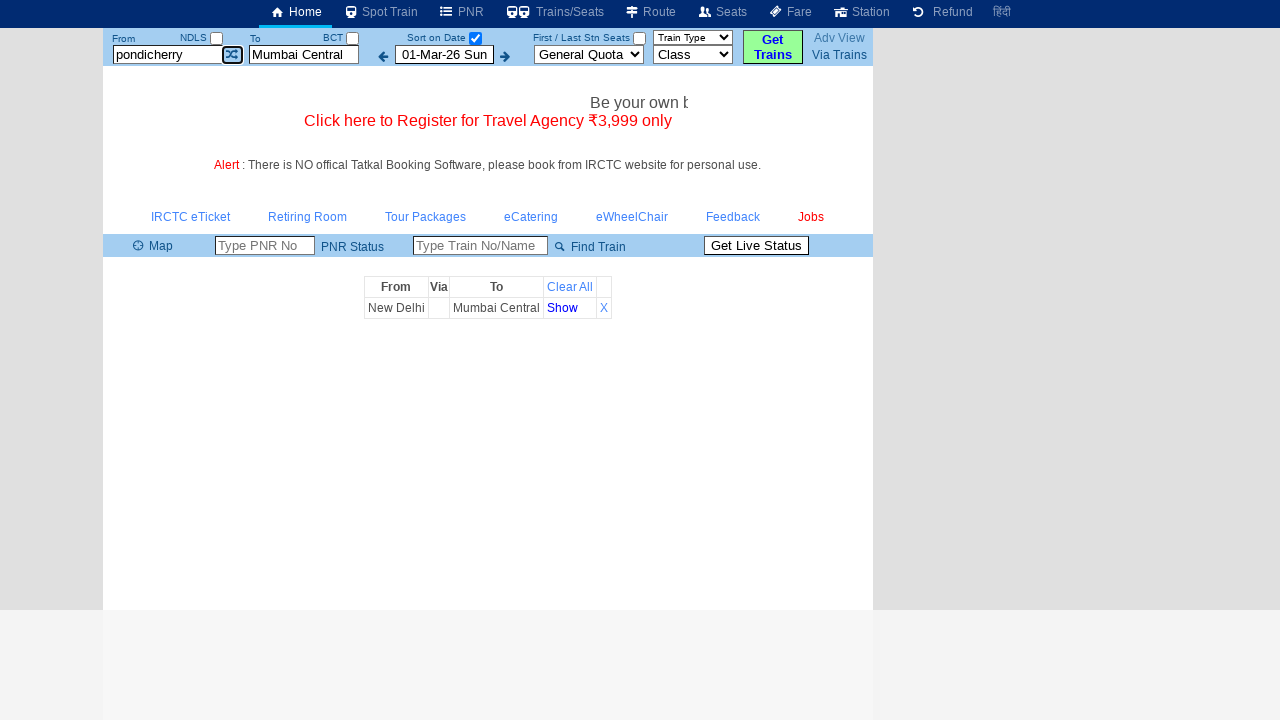

Cleared the 'To' station field on #txtStationTo
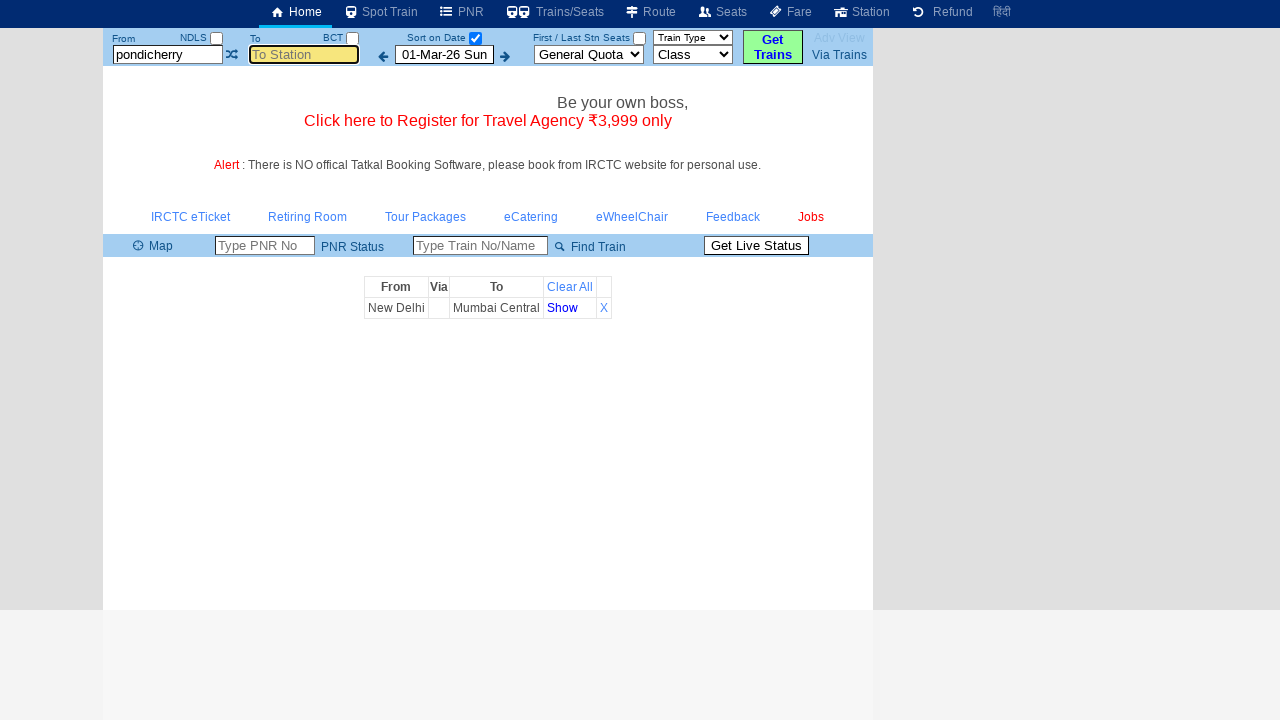

Filled 'To' station field with 'chennai' on #txtStationTo
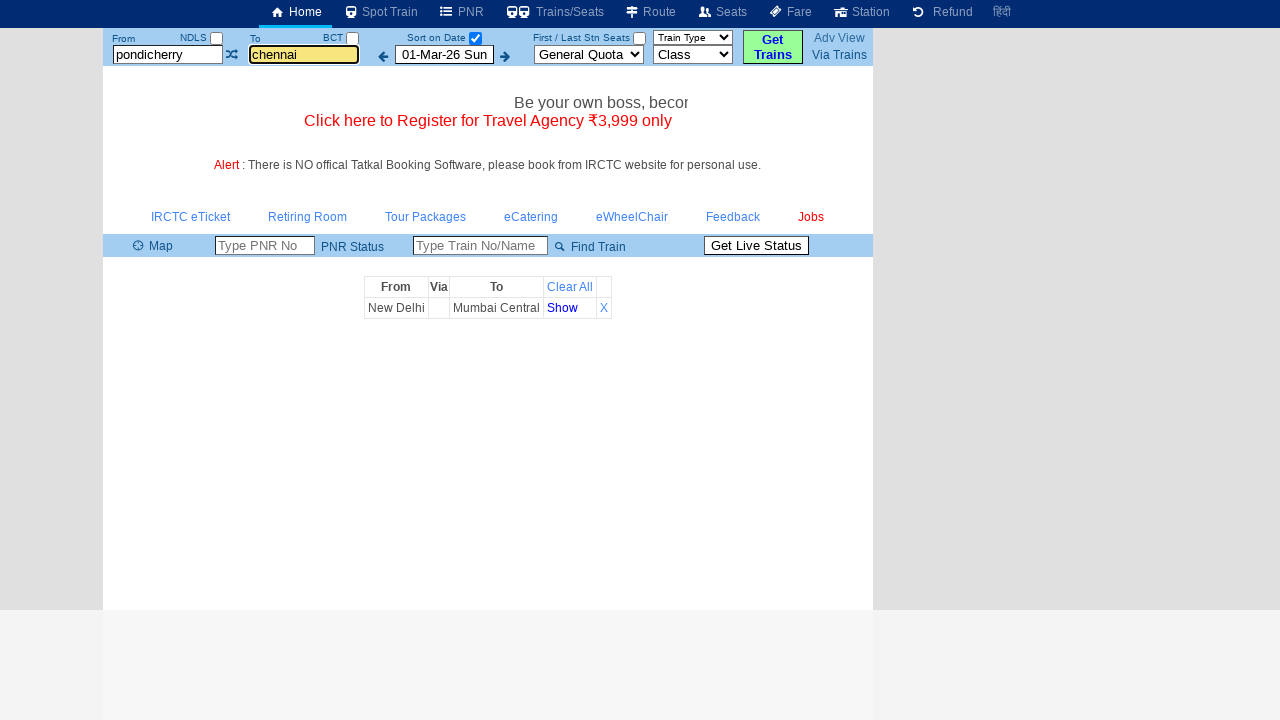

Pressed Tab to move to next field
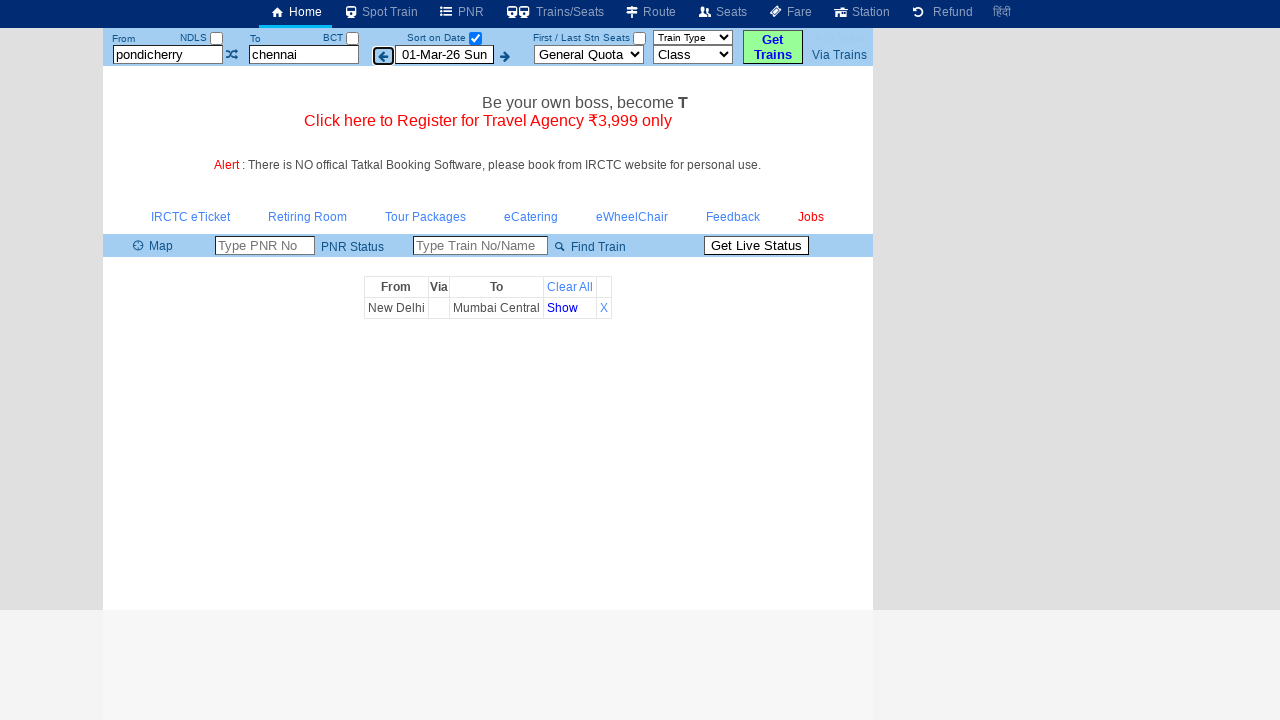

Clicked the date selection checkbox to trigger train search at (475, 38) on #chkSelectDateOnly
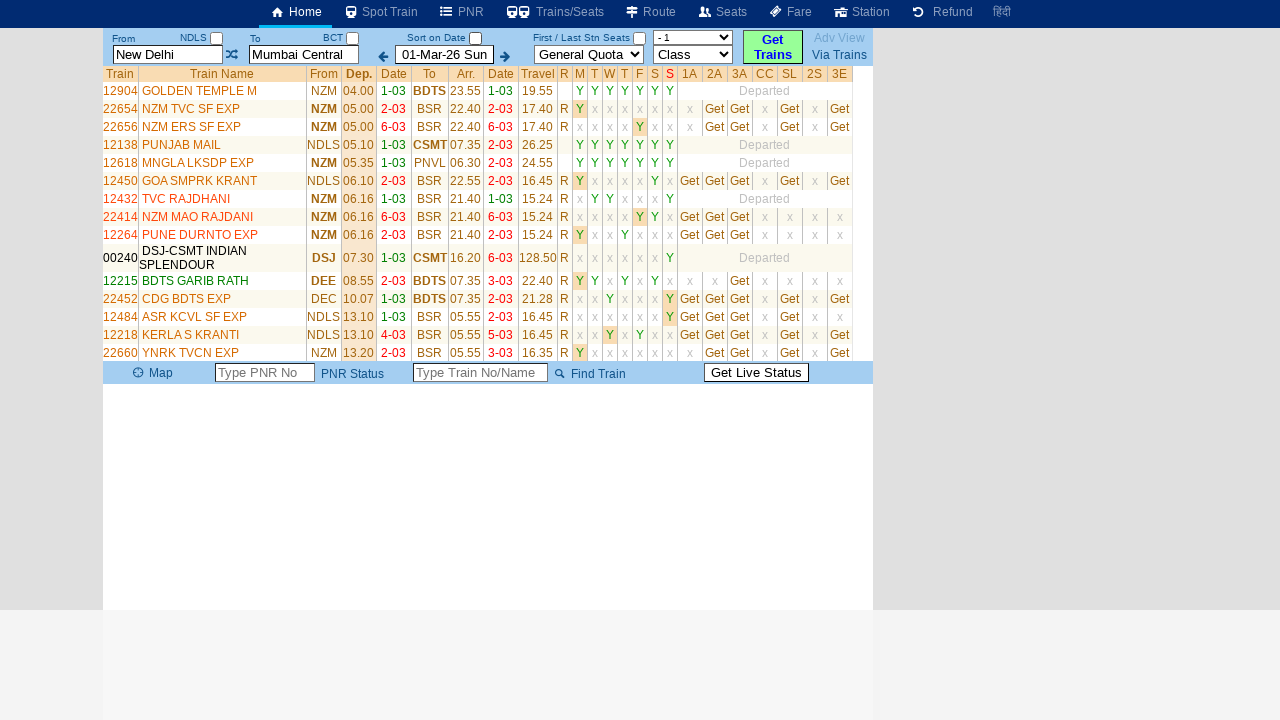

Train list results loaded successfully
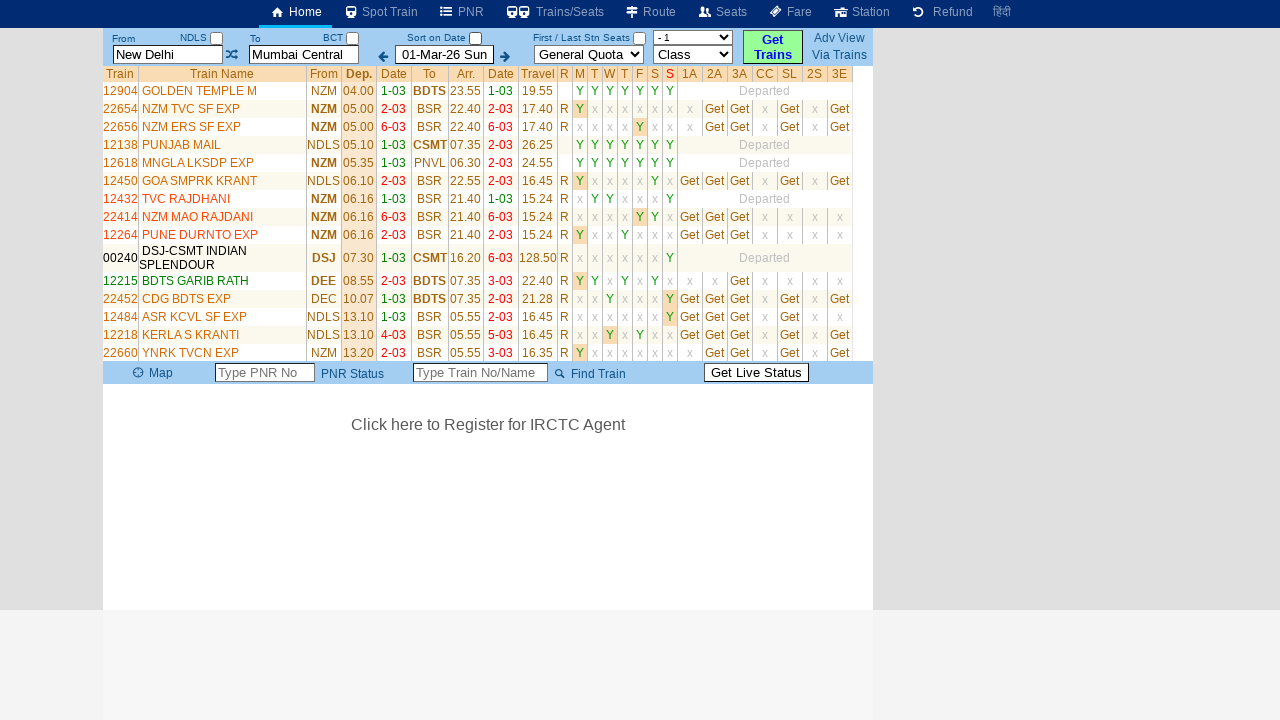

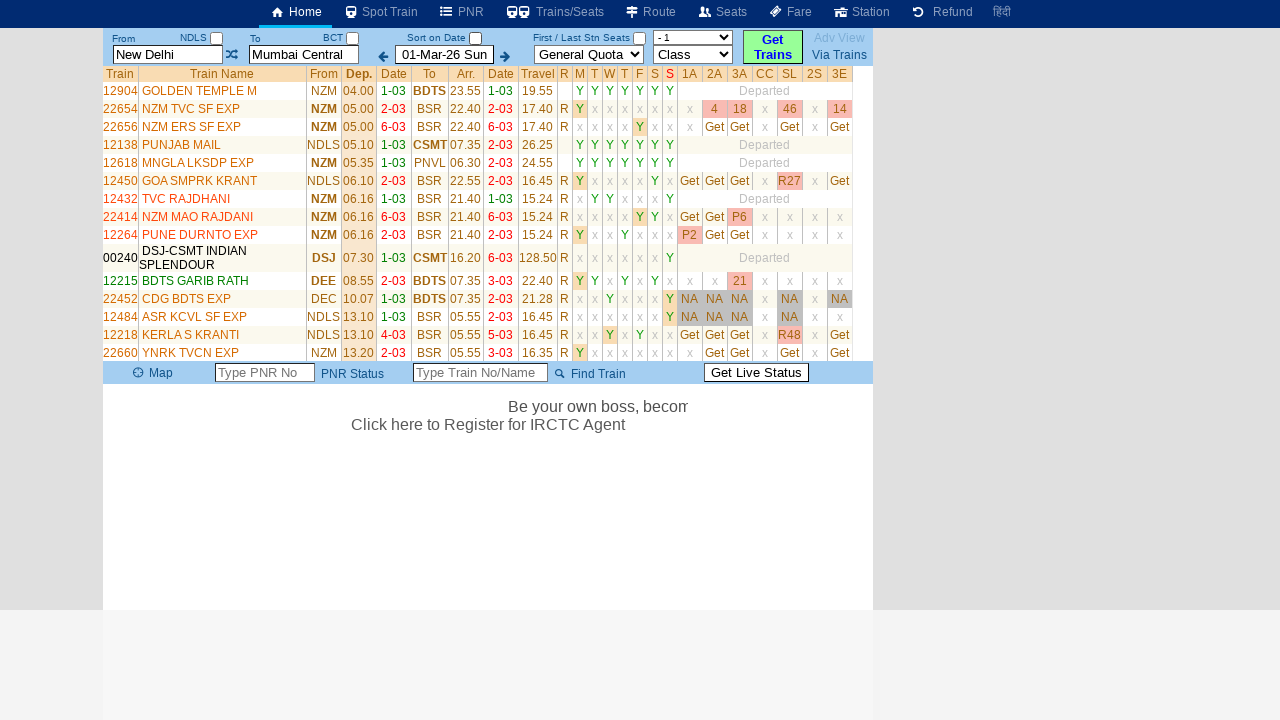